Tests handling of popup windows by clicking a button that opens a popup, then interacting with the popup page and closing it

Starting URL: https://testautomationpractice.blogspot.com/

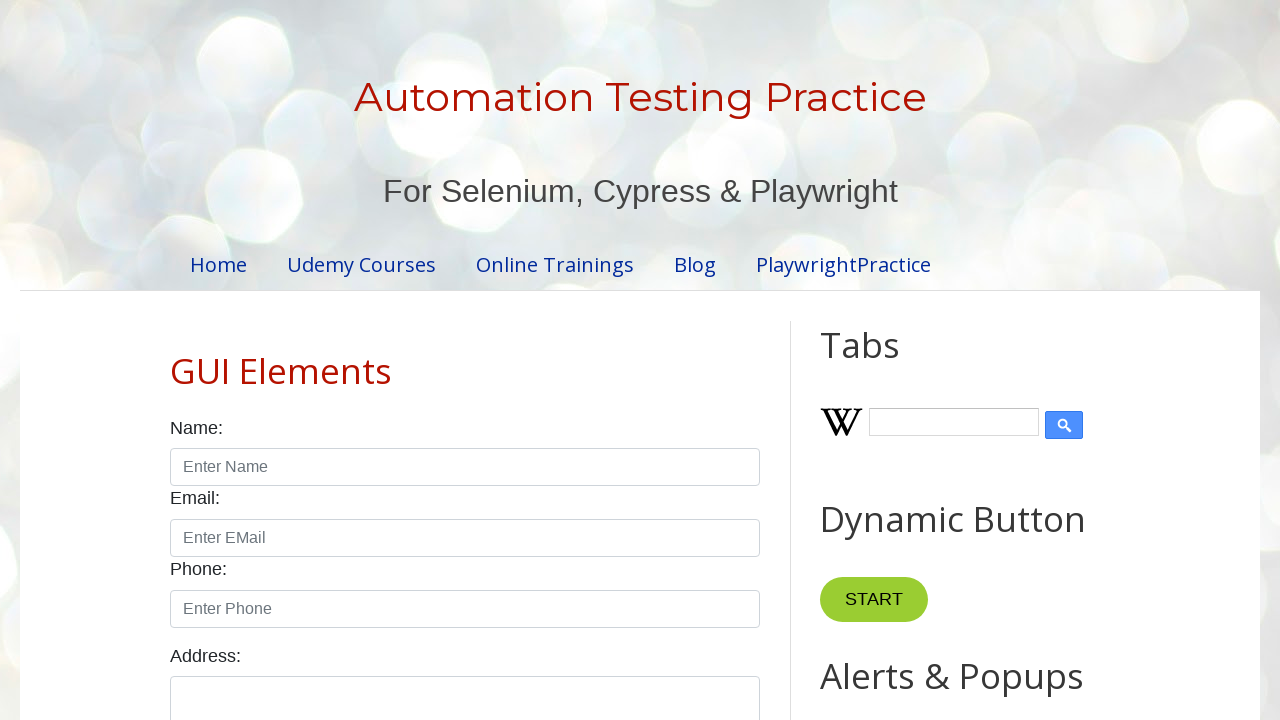

Clicked popup button and popup window opened at (965, 361) on #PopUp
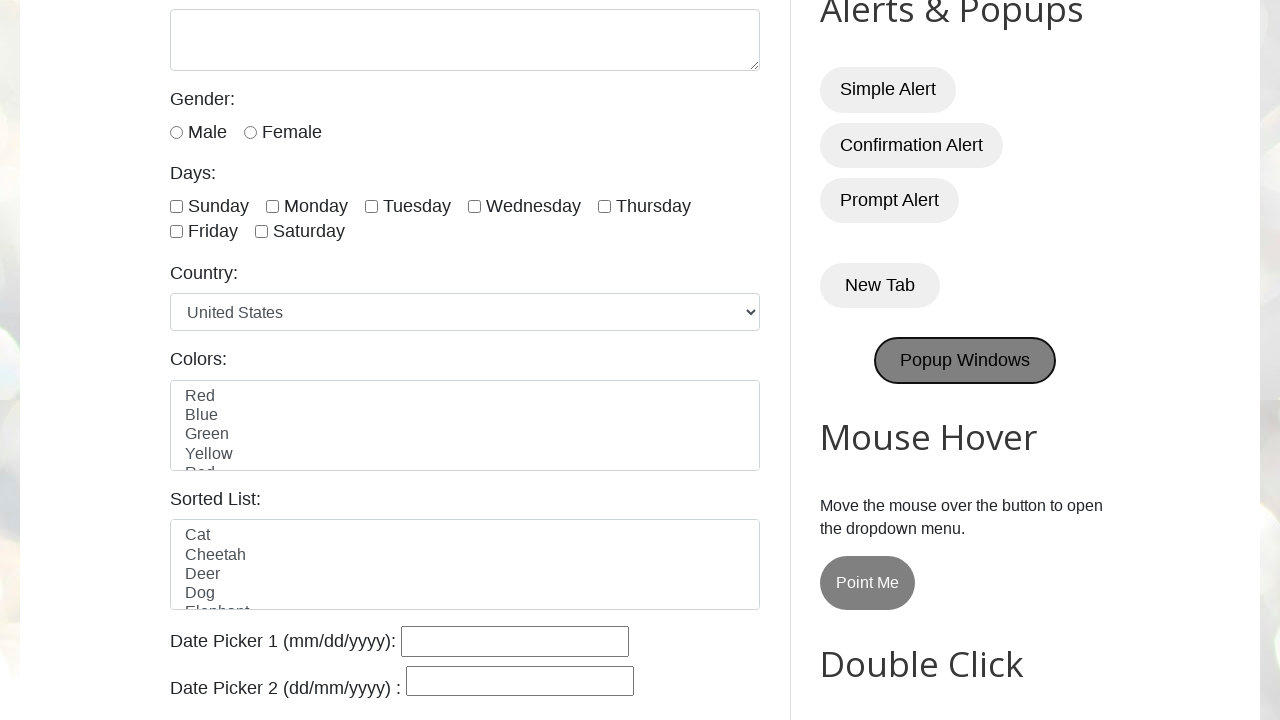

Retrieved new popup page object
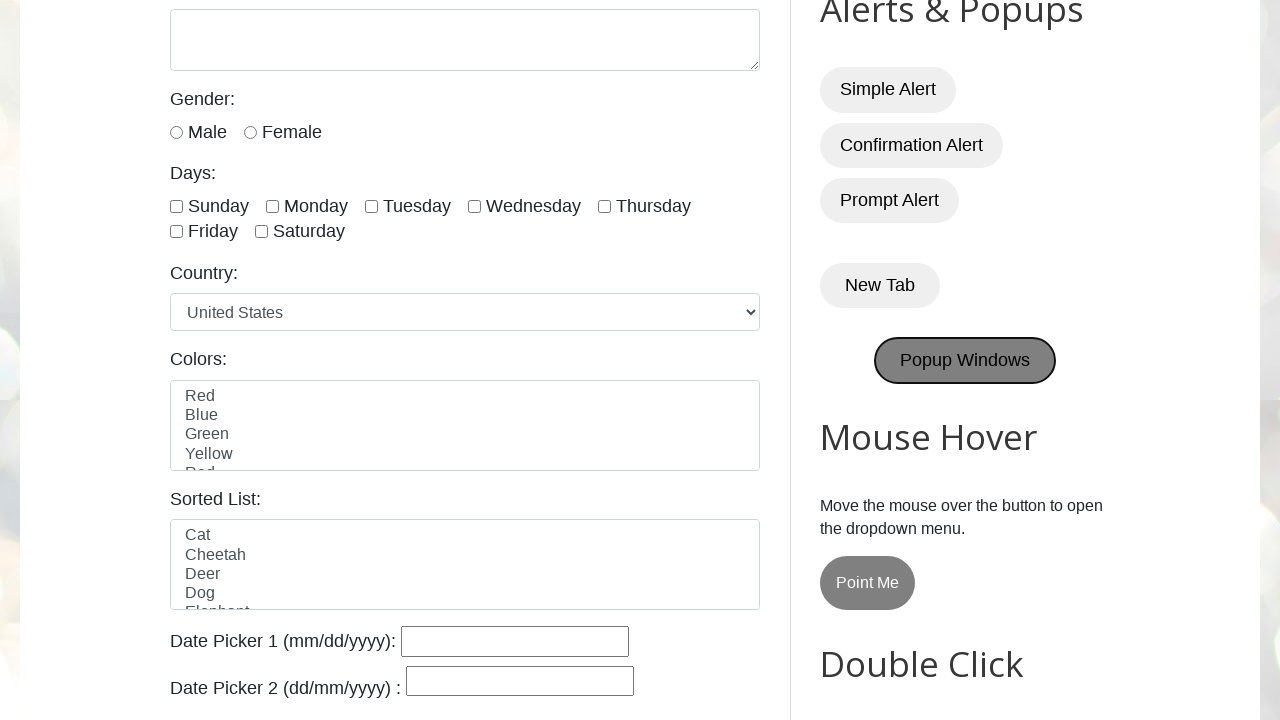

Popup page loaded successfully
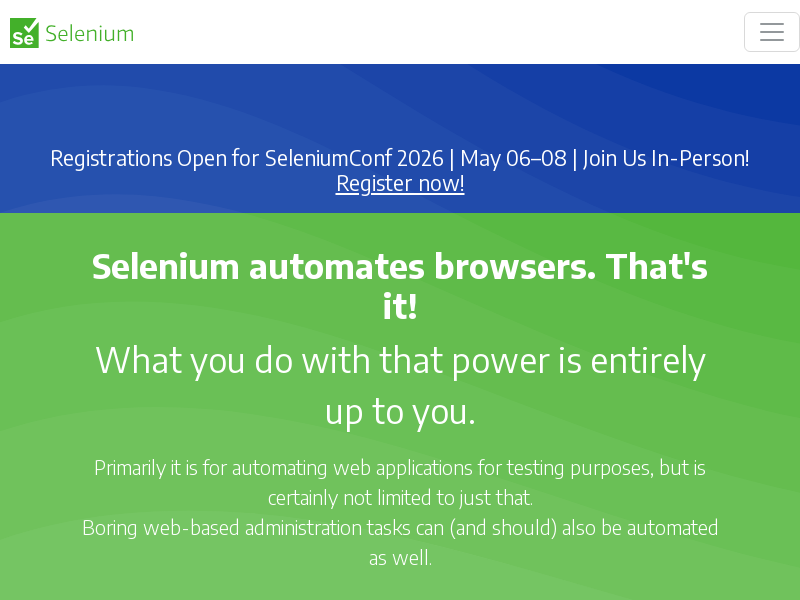

Retrieved all pages from context
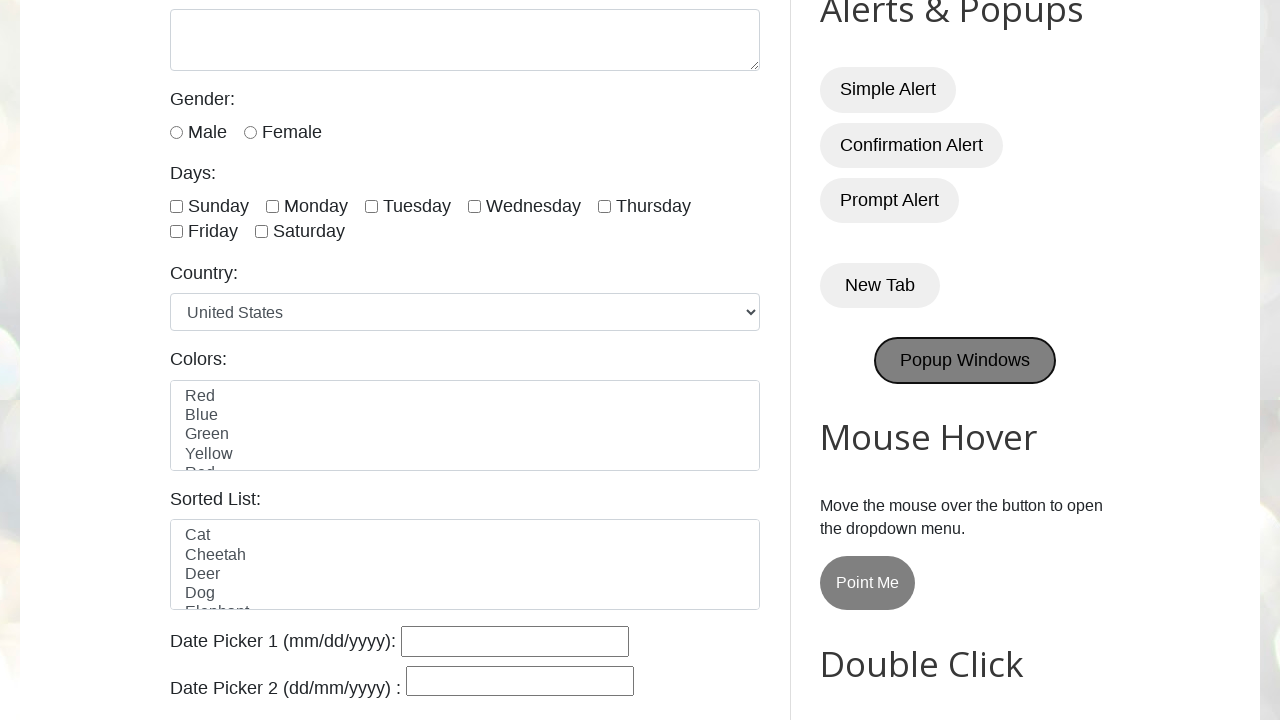

Clicked get started button on Playwright popup page at (114, 256) on .getStarted_Sjon
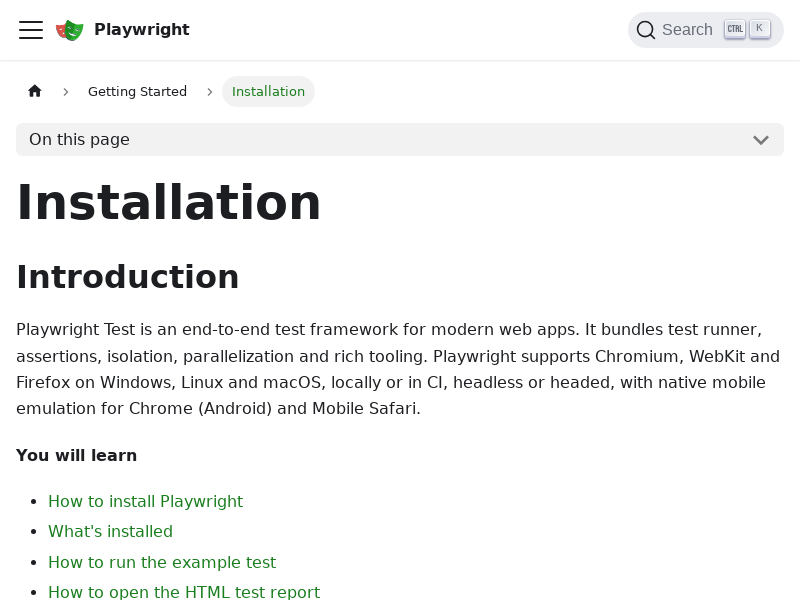

Closed Playwright popup page
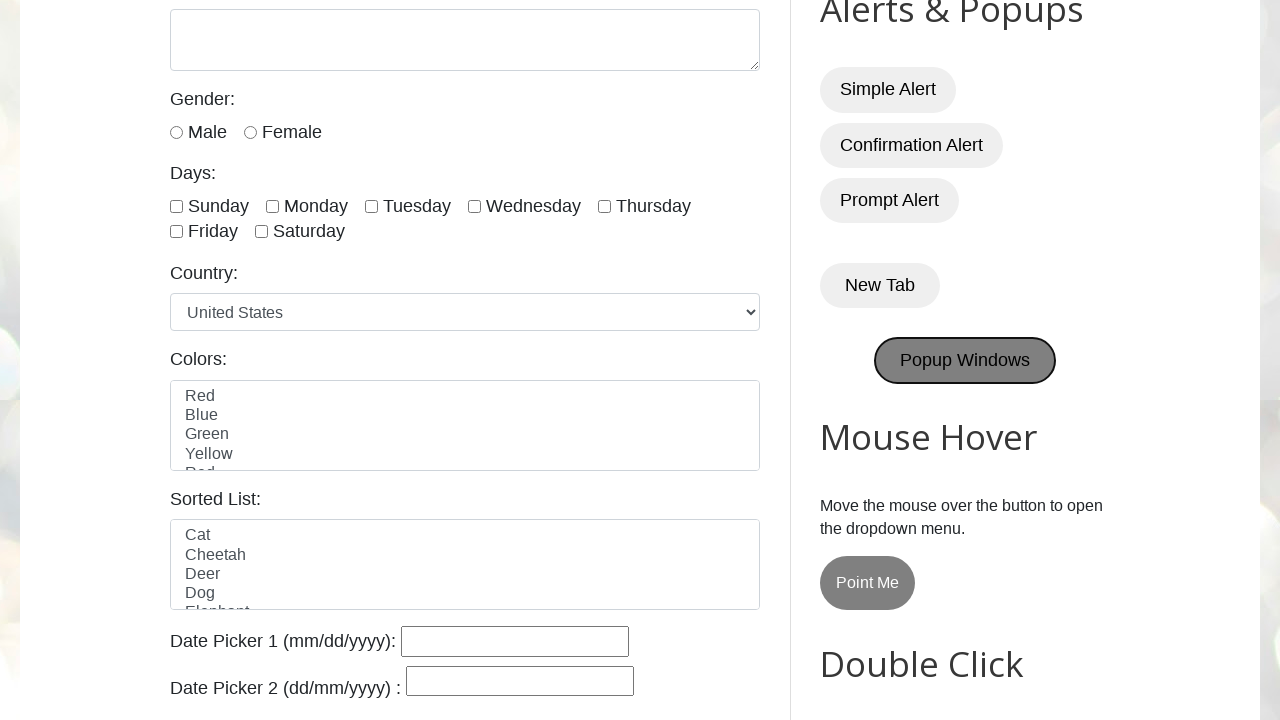

Waited 3 seconds for page to stabilize
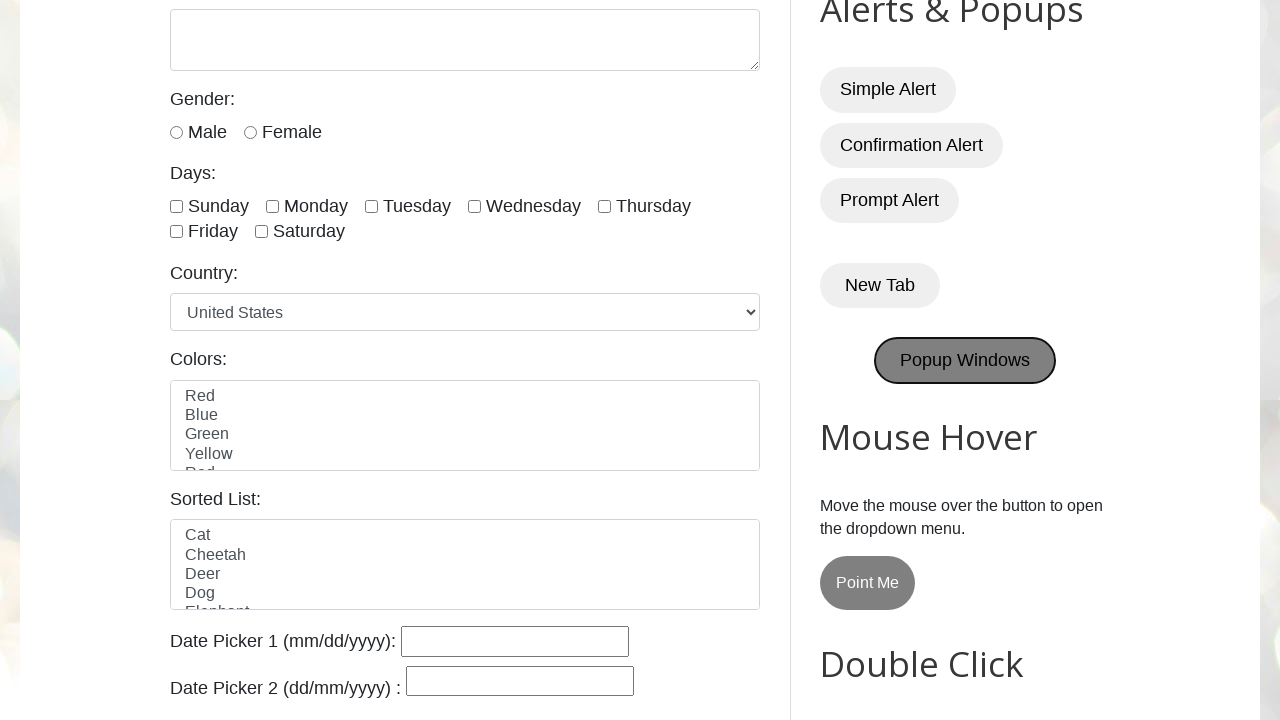

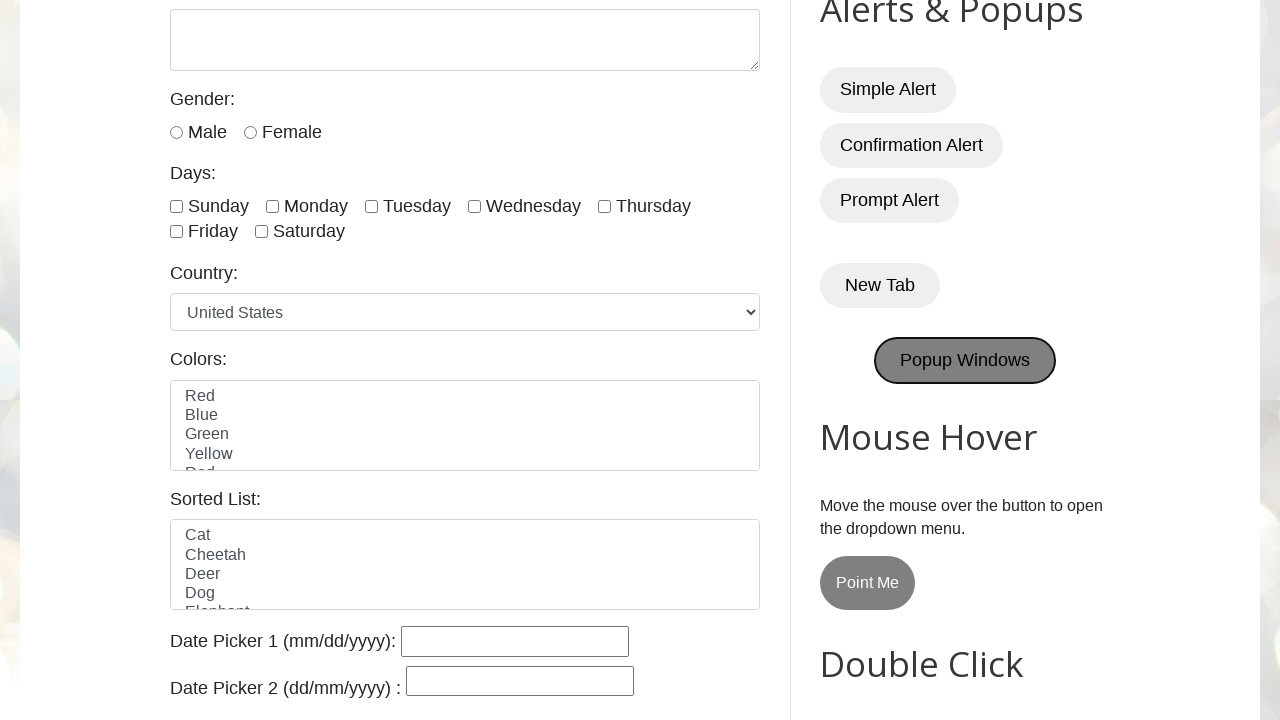